Opens the Technical University of Nuremberg website and verifies that the page loads correctly by checking the page title

Starting URL: https://www.th-nuernberg.de

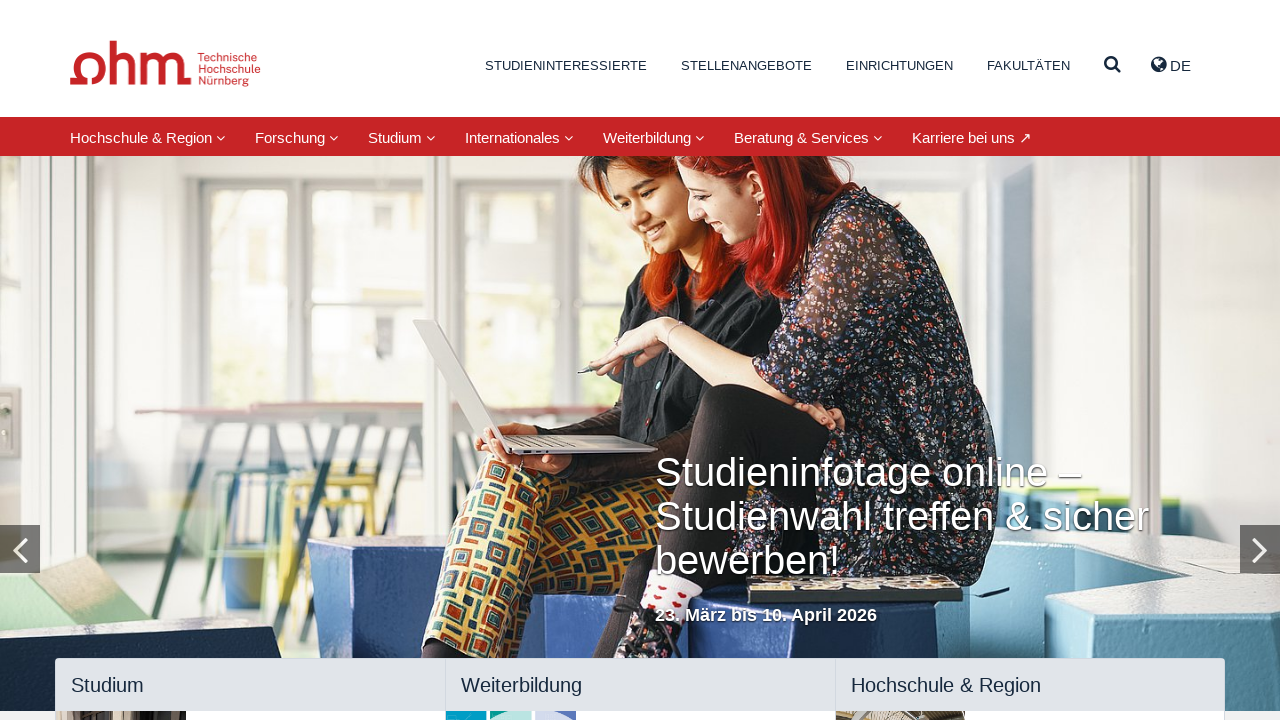

Page loaded - DOM content loaded state reached
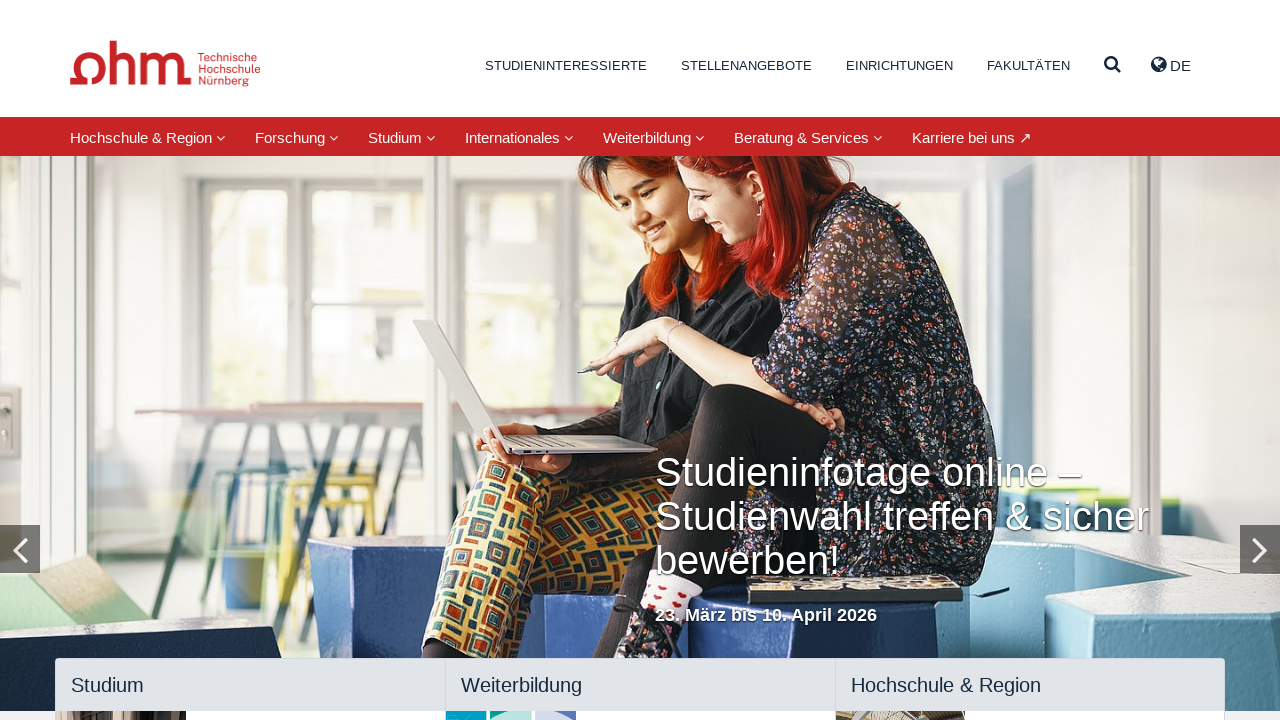

Retrieved page title
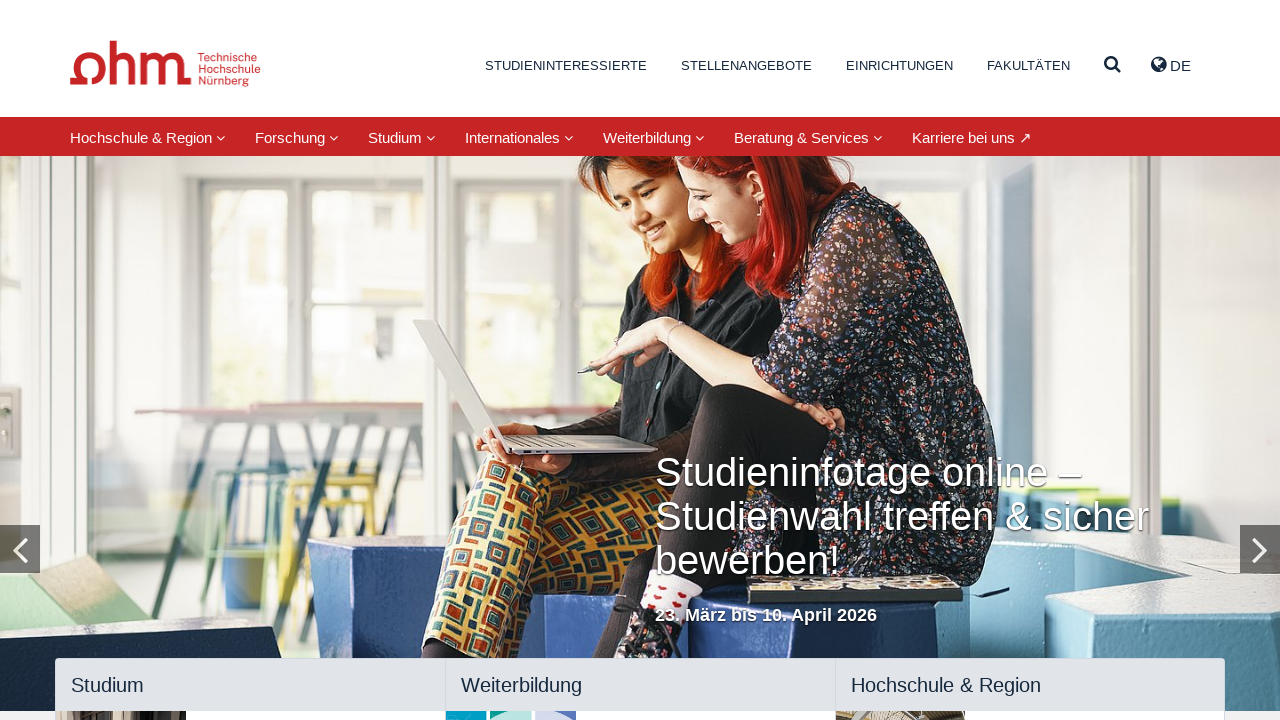

Verified page title is not empty: 'Startseite – Technische Hochschule Nürnberg Georg Simon Ohm'
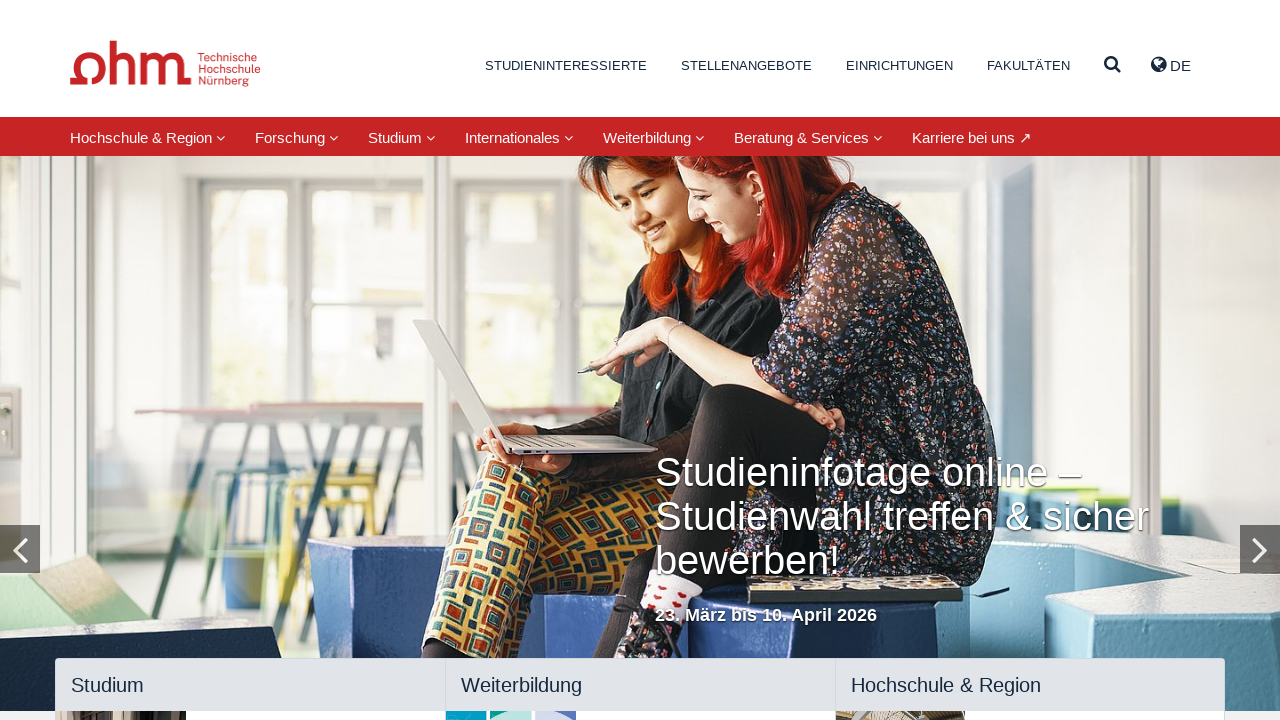

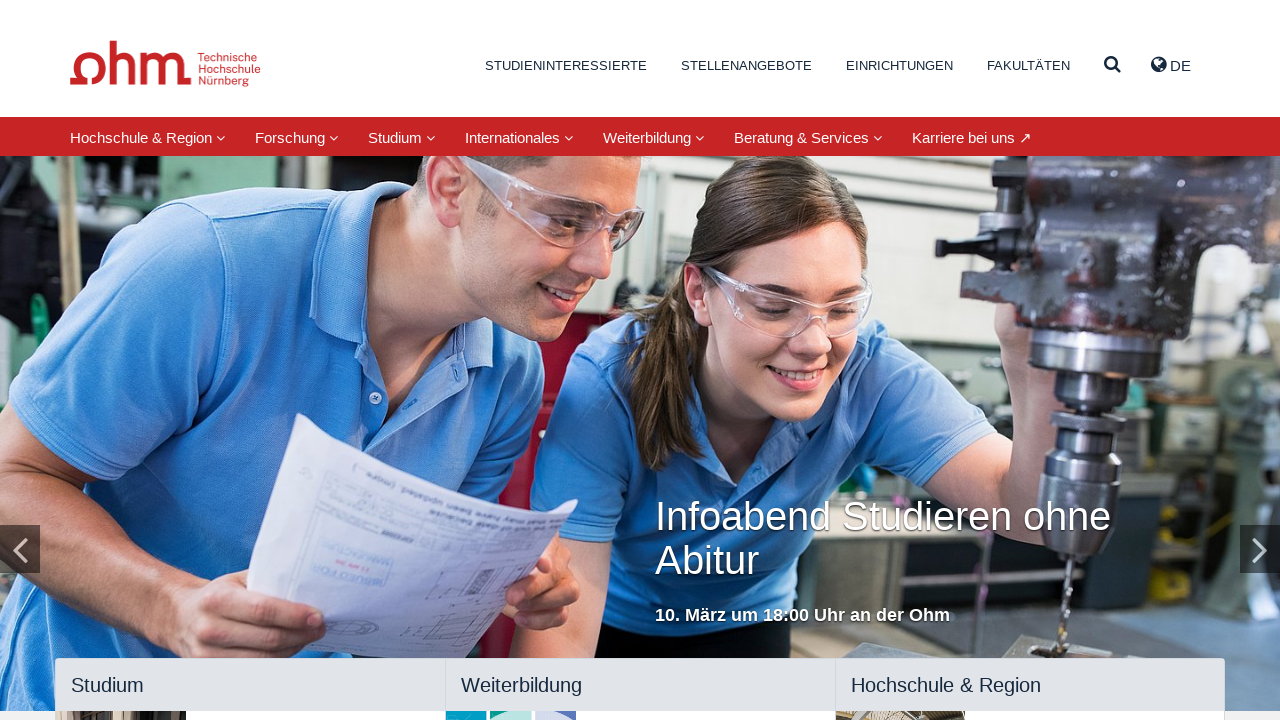